Tests drag and drop functionality by calculating offset between elements and moving by coordinates

Starting URL: https://the-internet.herokuapp.com/drag_and_drop

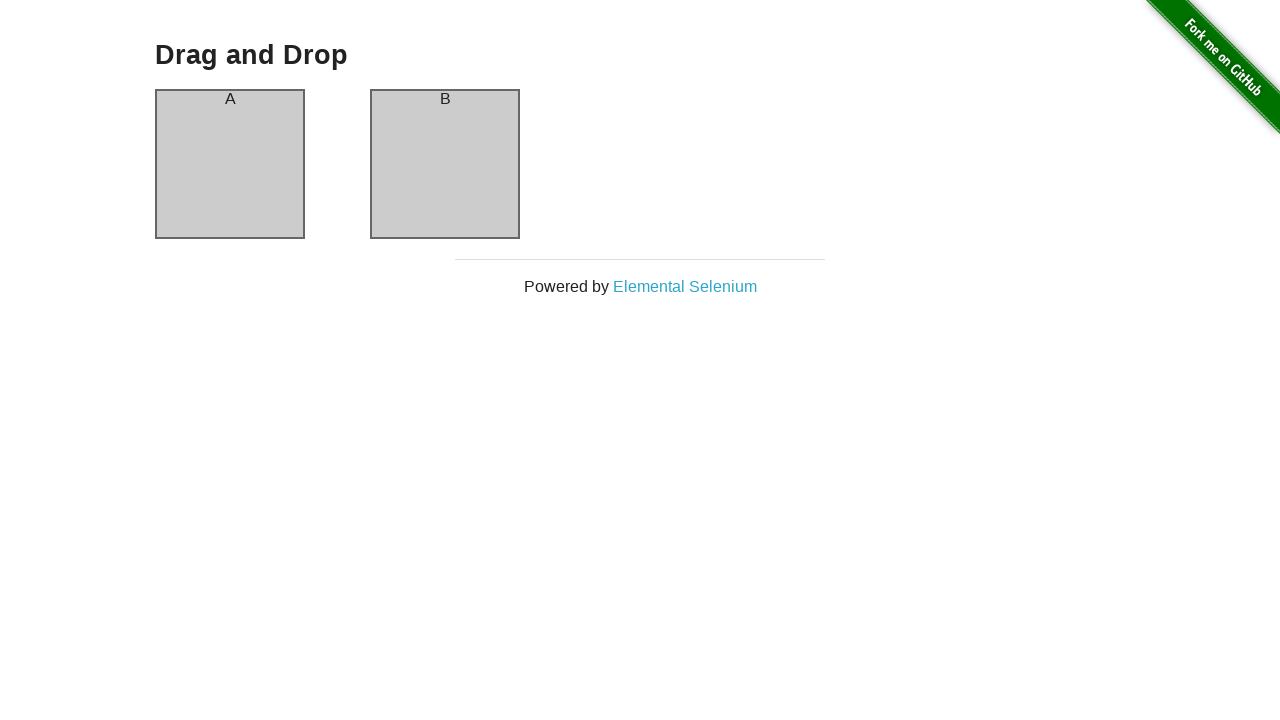

Waited for column A with text 'A' to be present
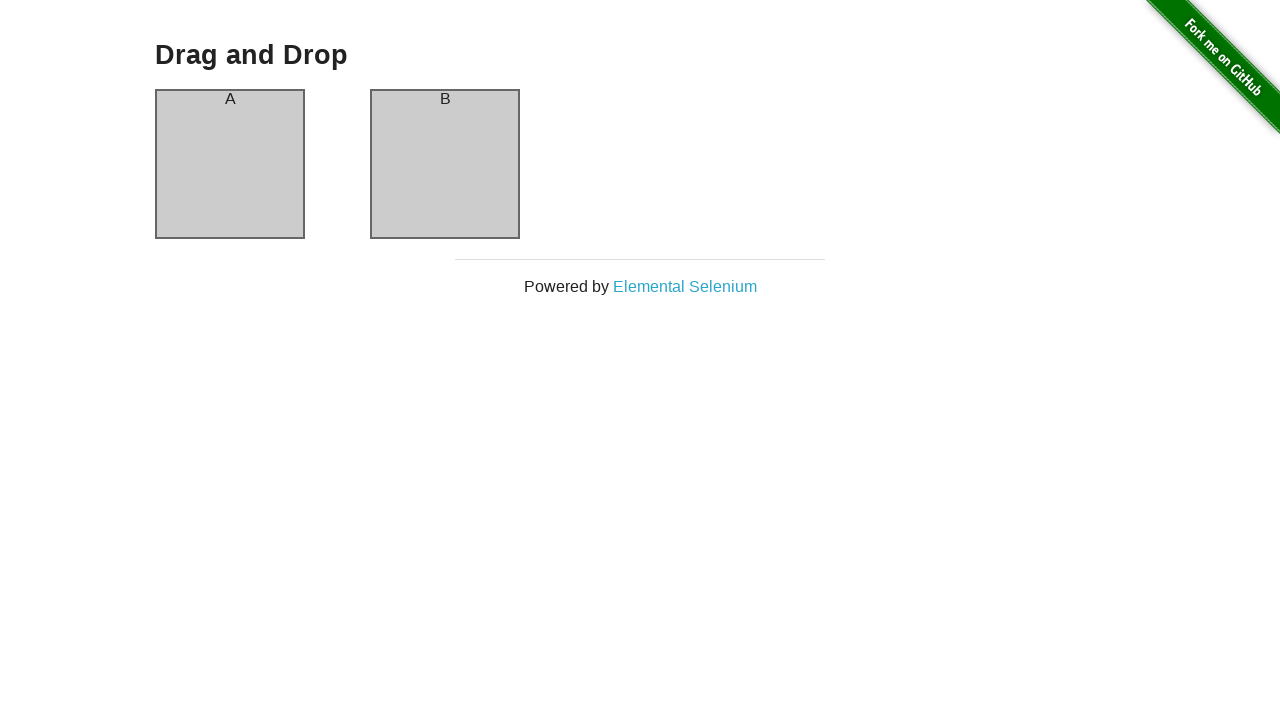

Waited for column B with text 'B' to be present
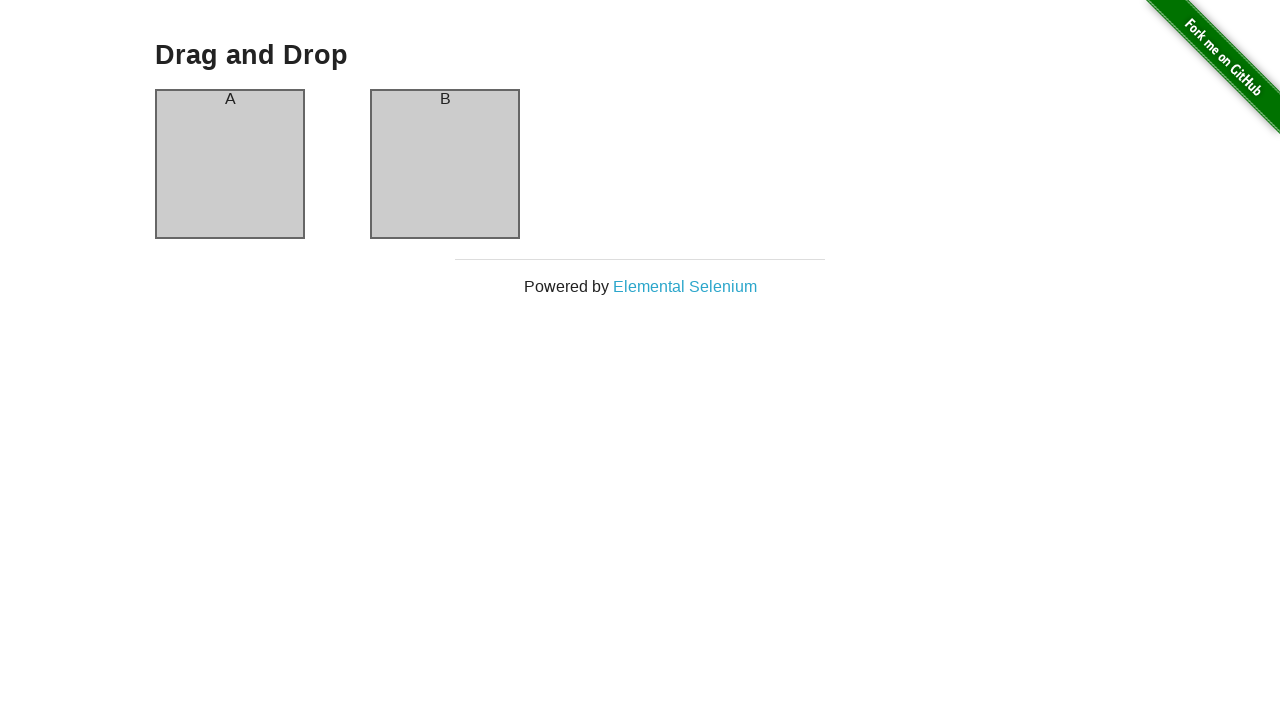

Retrieved bounding box for element A
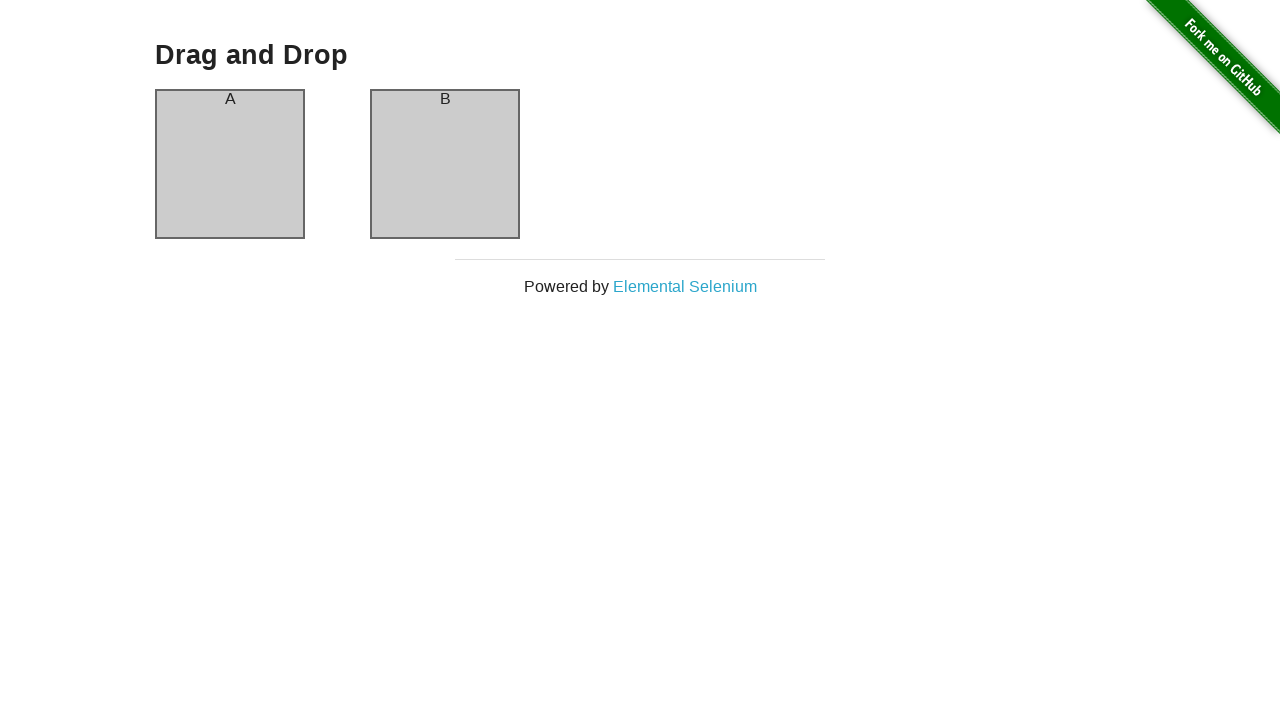

Retrieved bounding box for element B
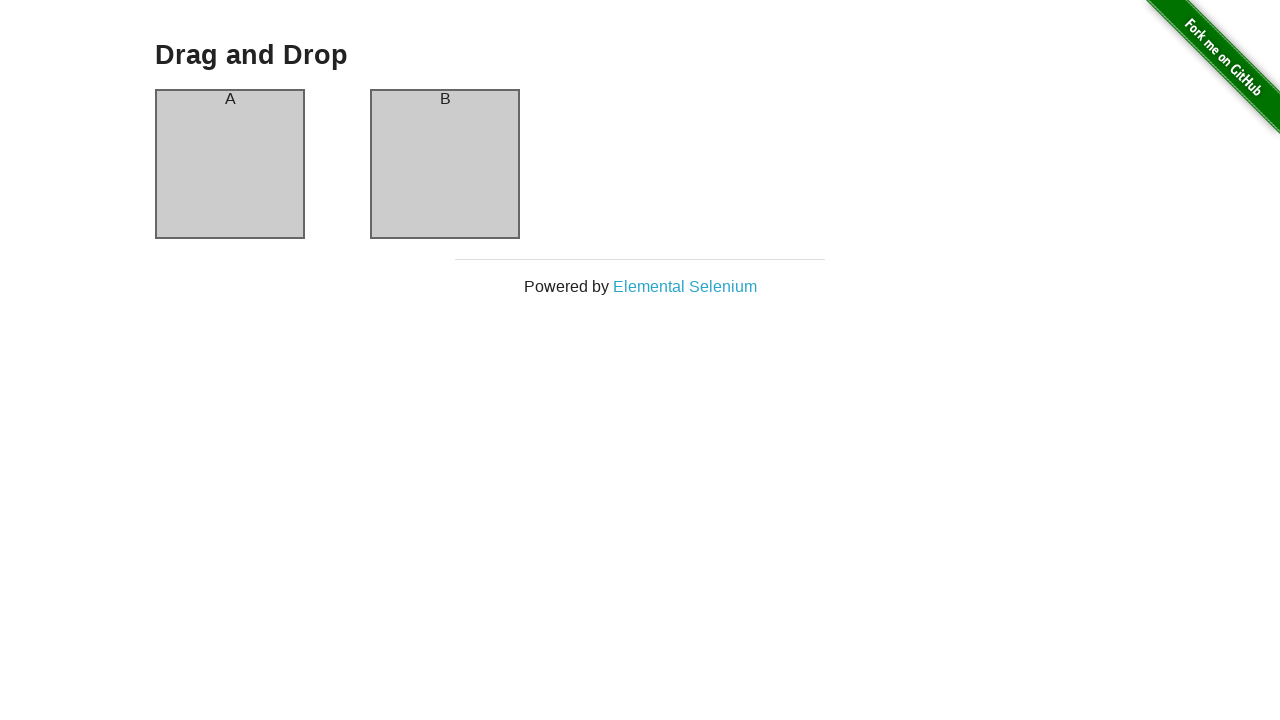

Calculated offset: x_offset=215, y_offset=0.0
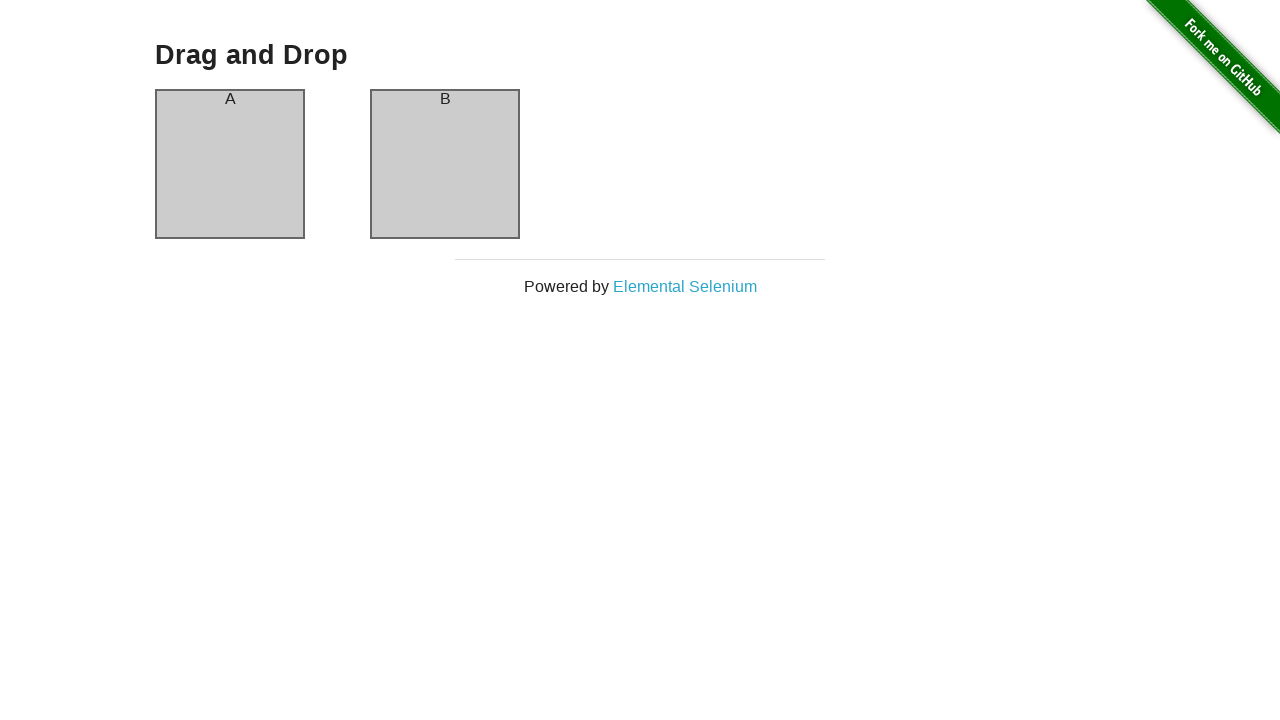

Hovered over element A at (230, 99) on header:has-text('A') >> nth=0
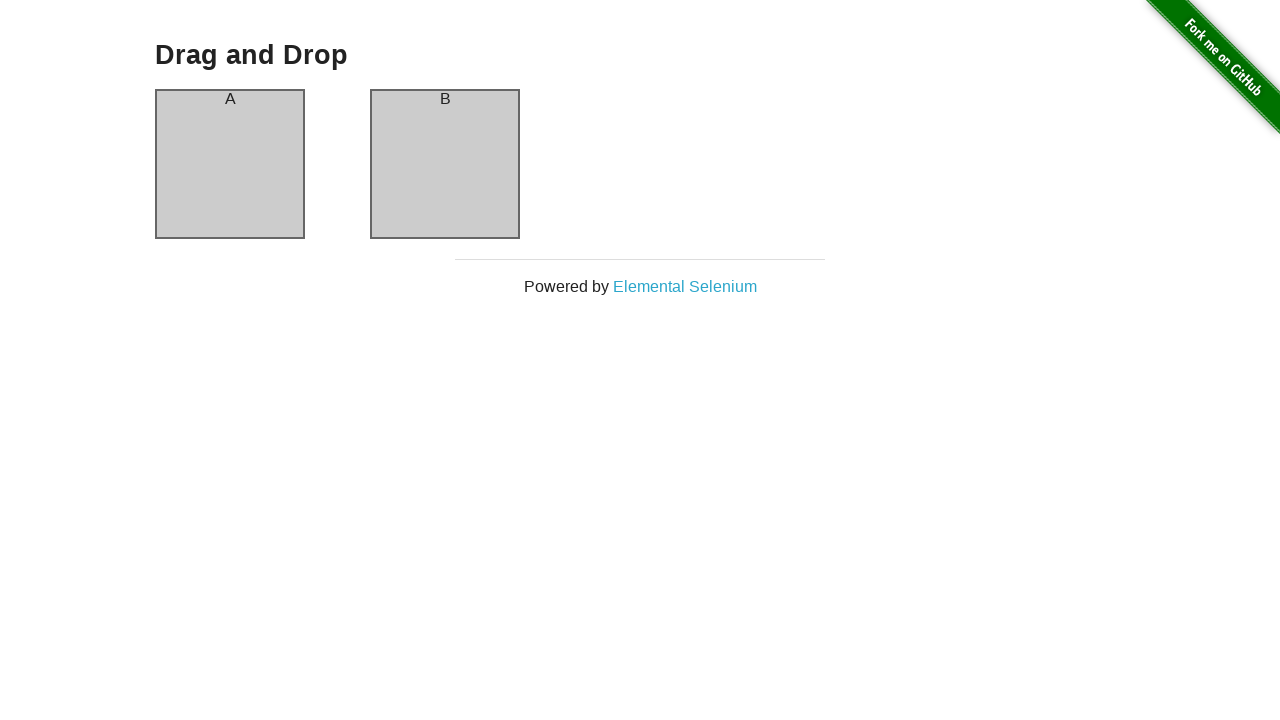

Pressed mouse button down on element A at (230, 99)
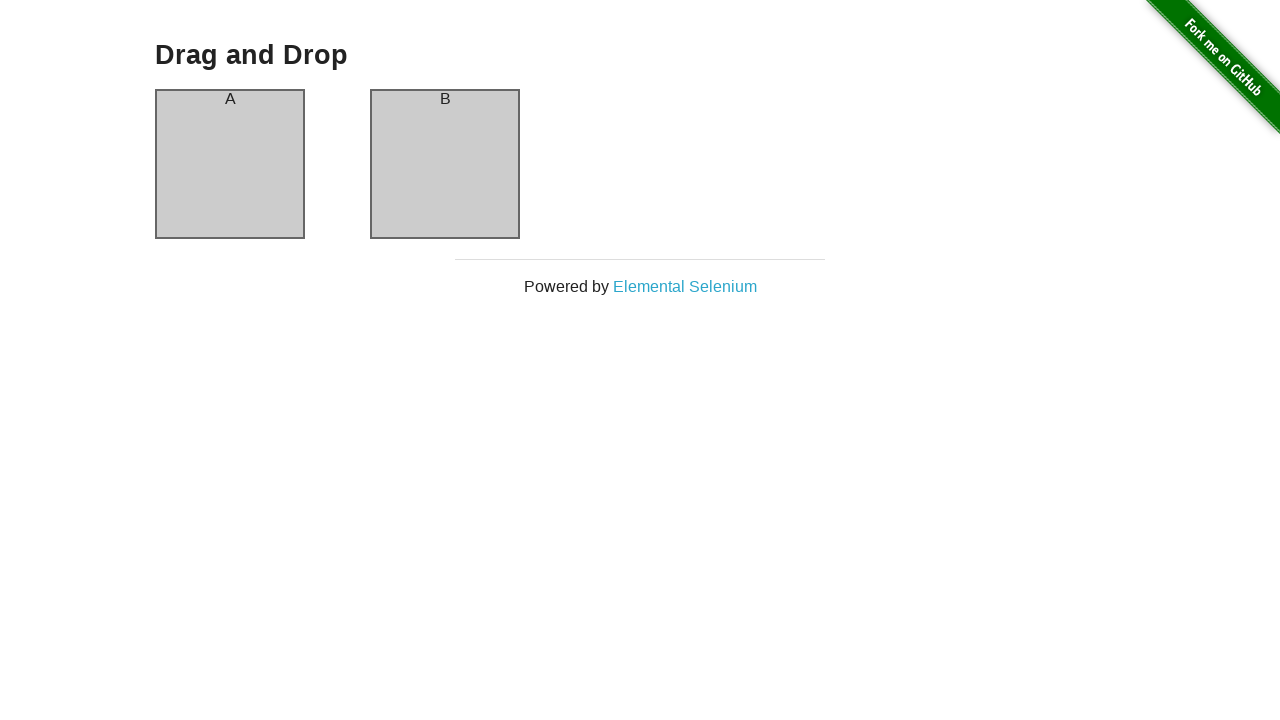

Moved mouse to calculated offset position (element B location) at (387, 91)
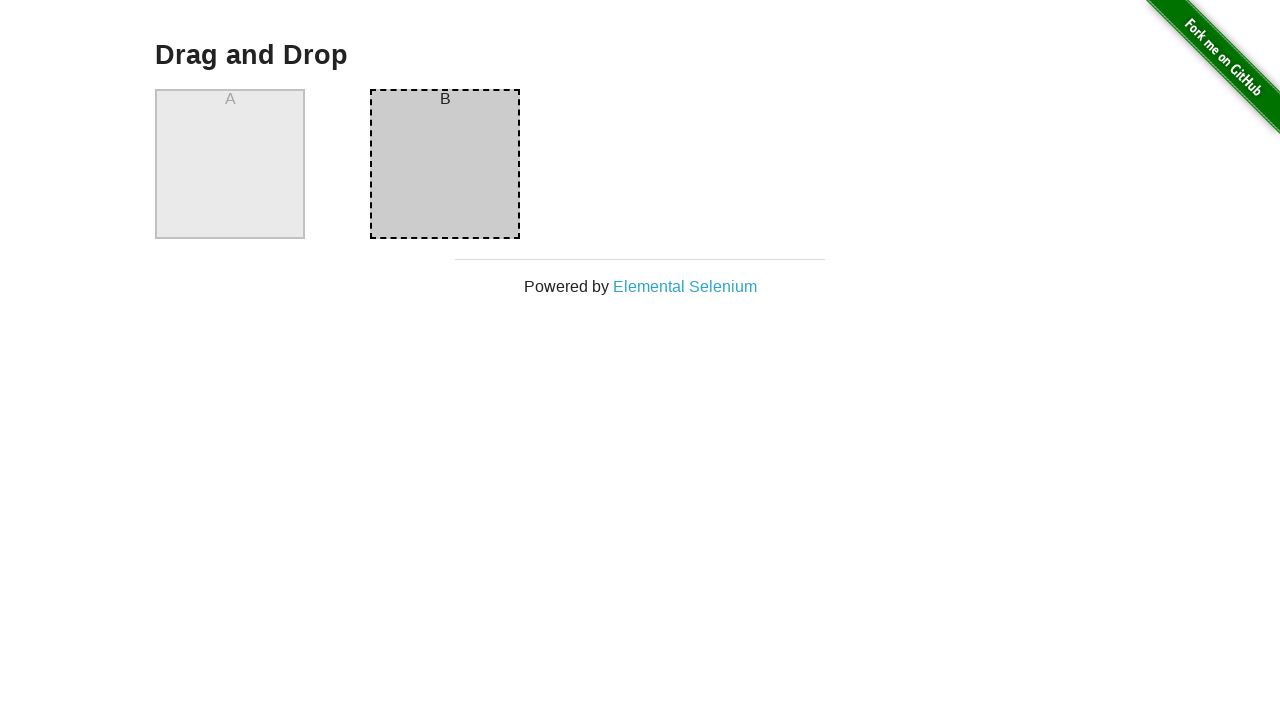

Released mouse button to complete drag operation at (387, 91)
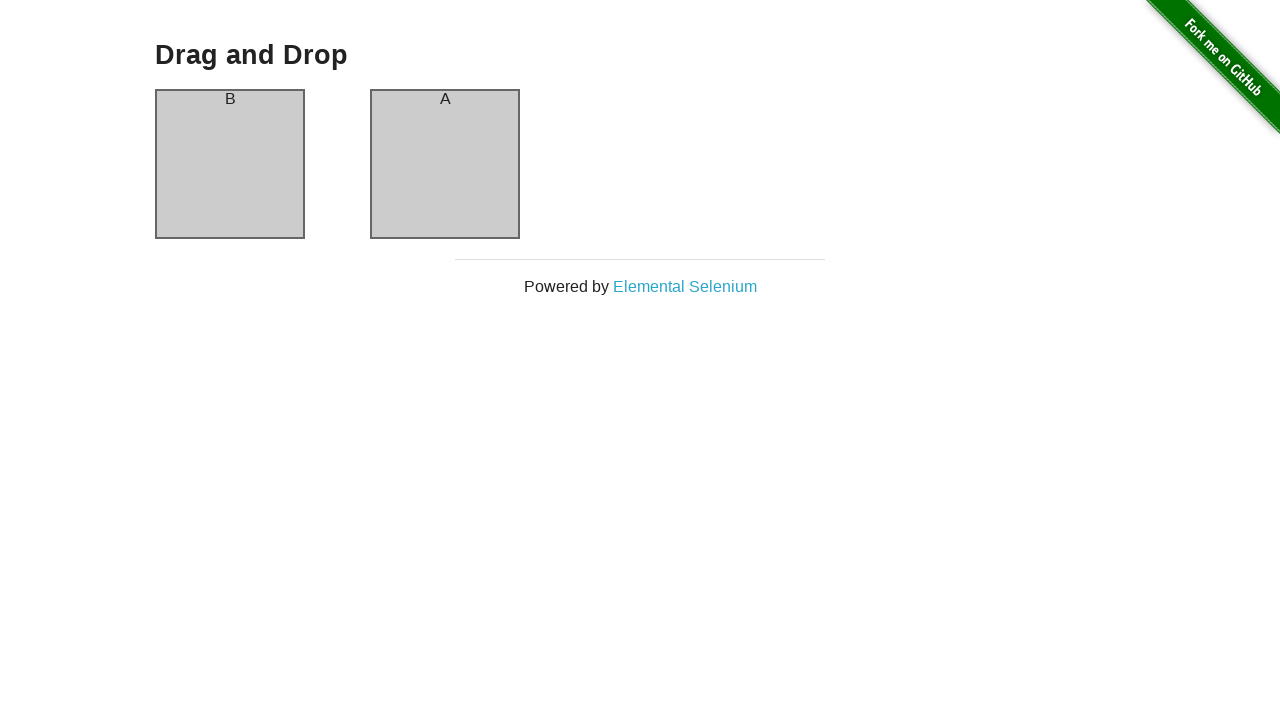

Verified that column A now contains element B
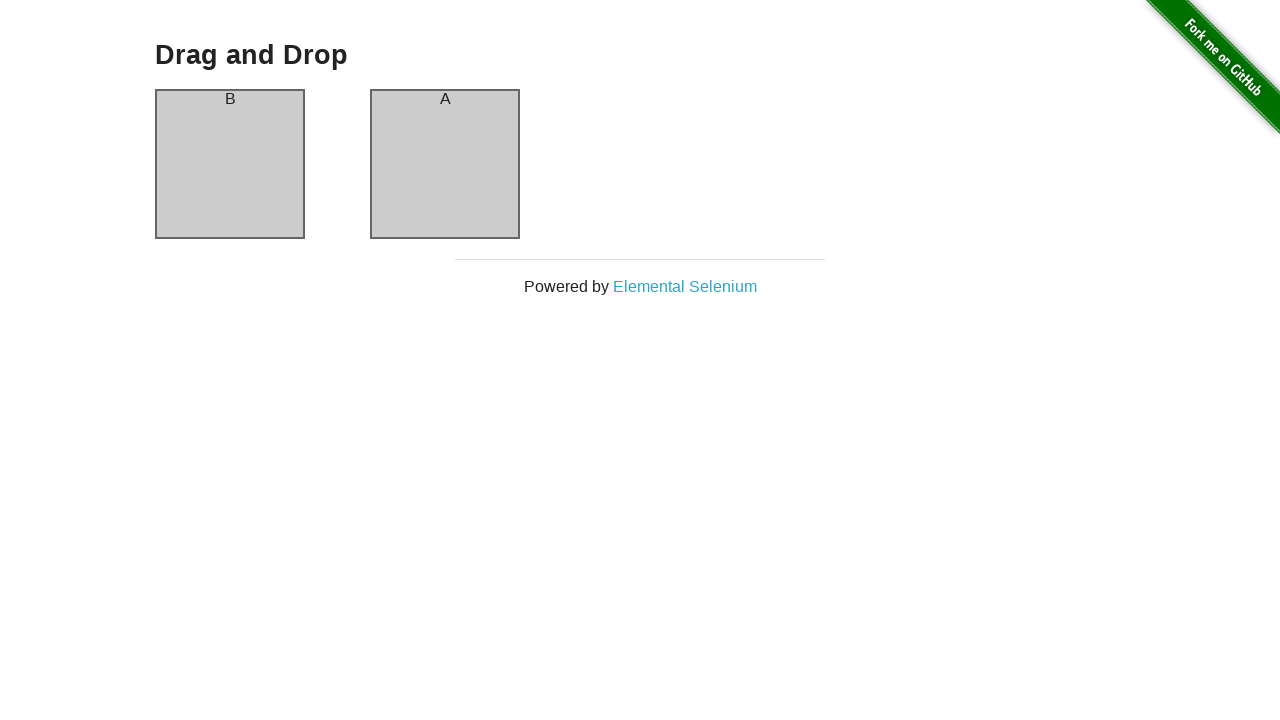

Verified that column B now contains element A - drag and drop successful
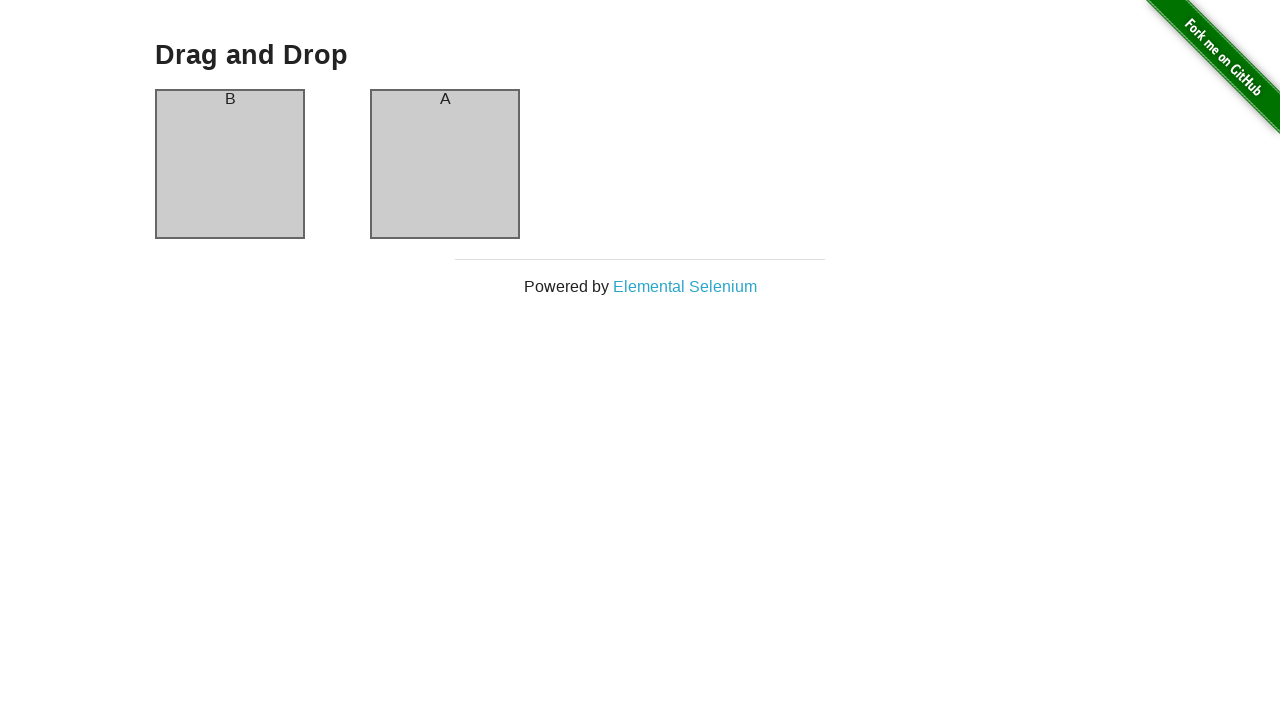

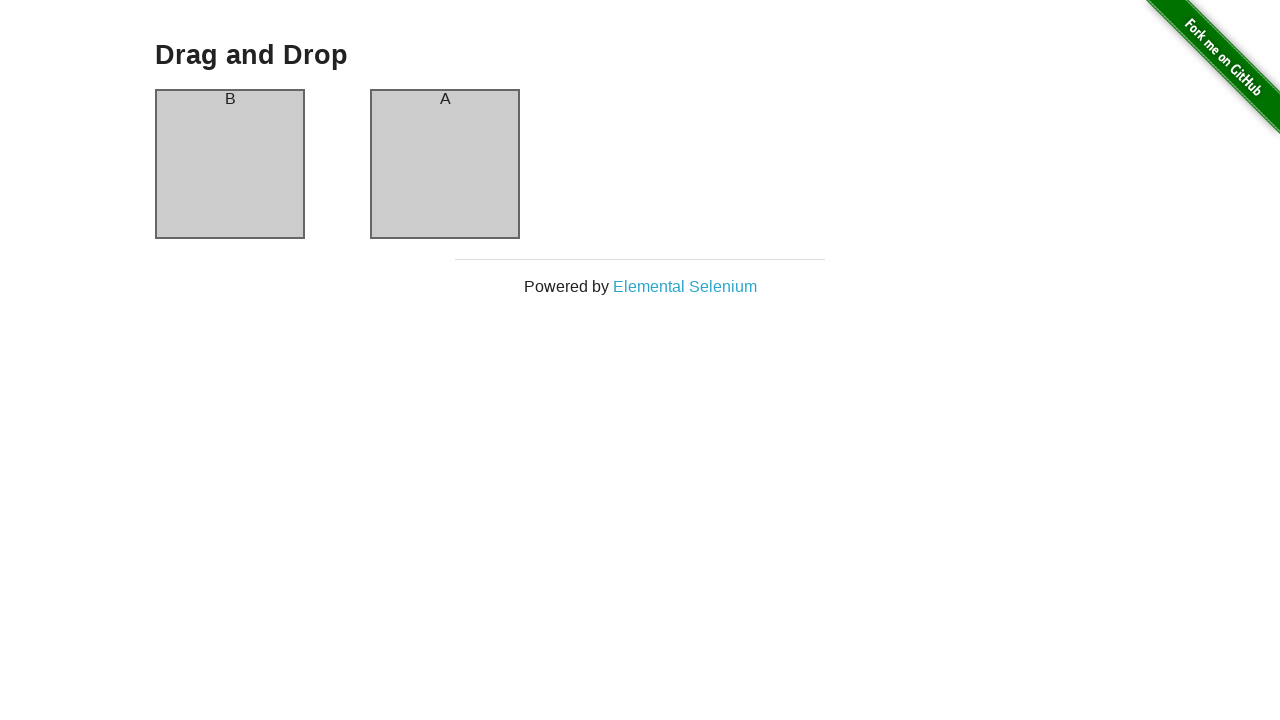